Tests the search functionality on python.org by entering "pycon" in the search box, clicking the search button, and verifying that search results are displayed.

Starting URL: https://www.python.org

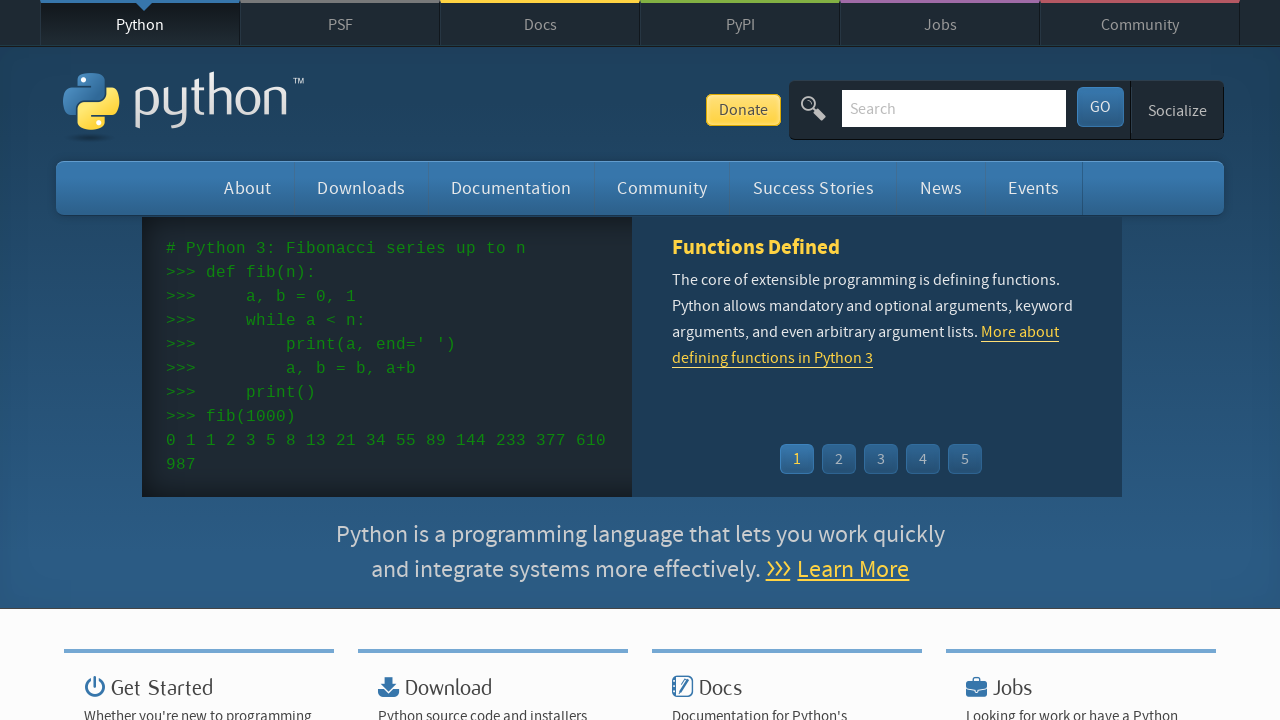

Verified page title contains 'Python'
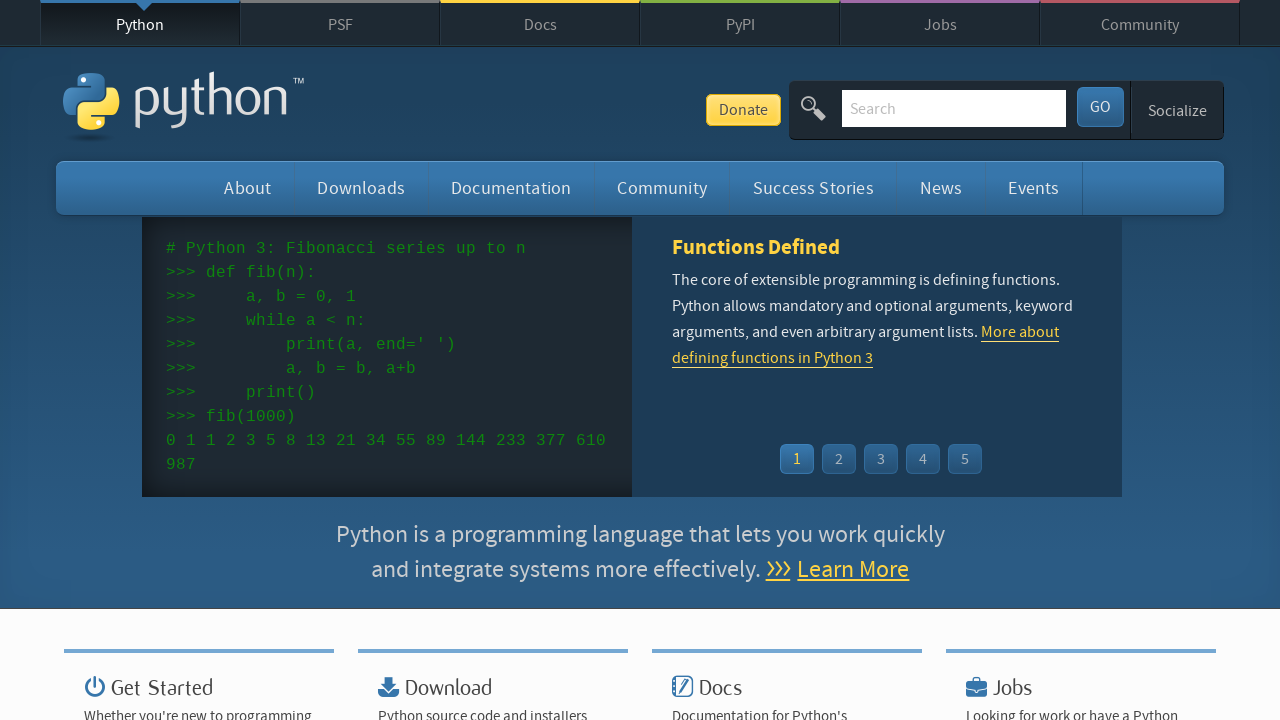

Filled search box with 'pycon' on input[id='id-search-field']
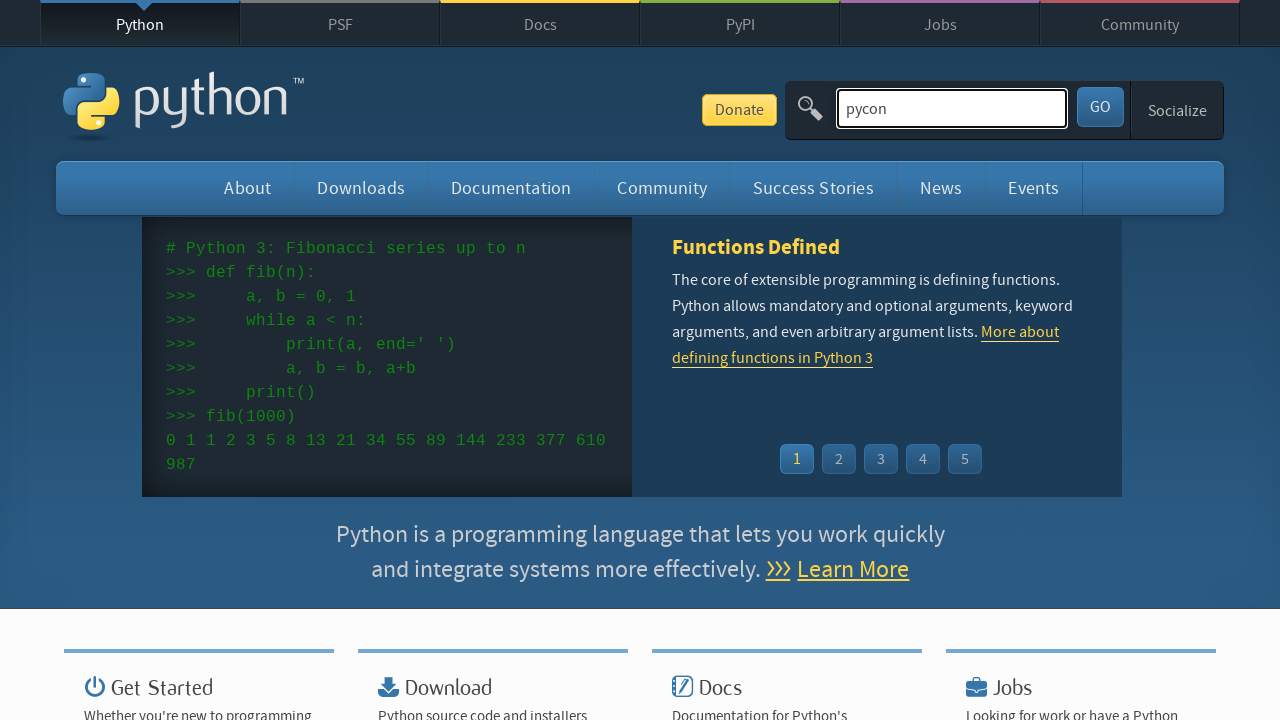

Clicked search button to perform search at (1100, 107) on button[id='submit']
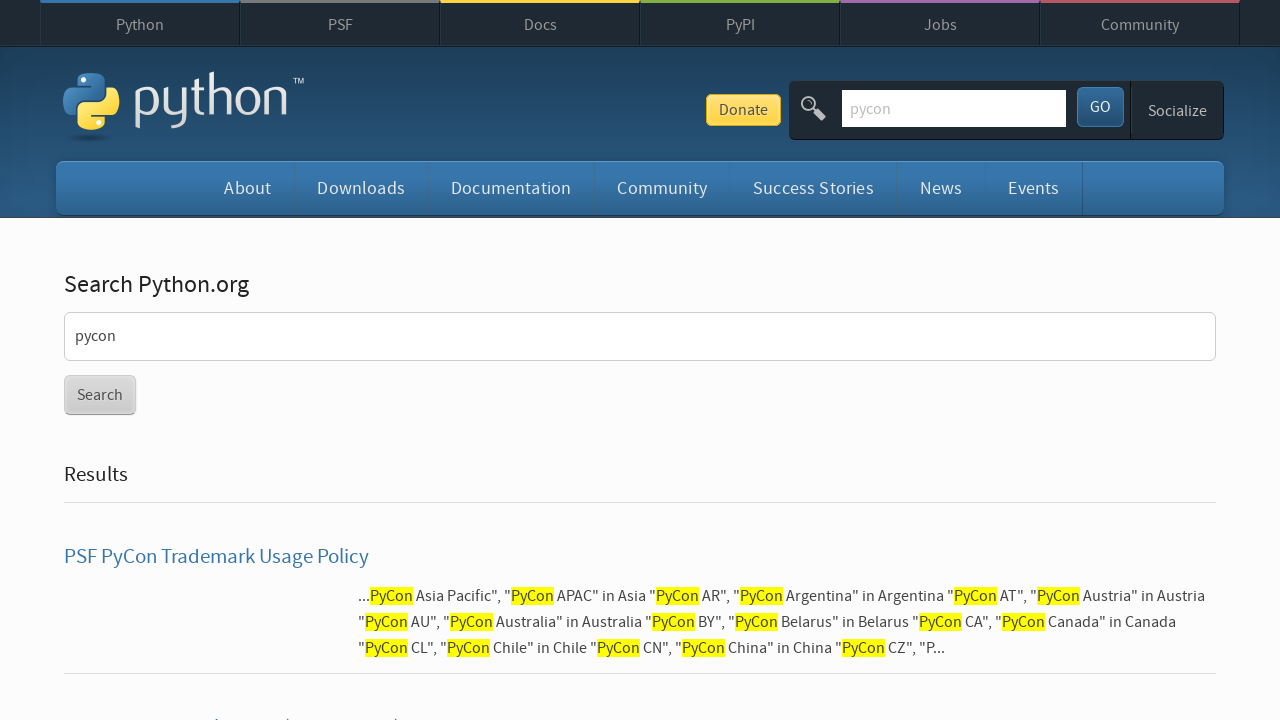

Search results loaded and displayed
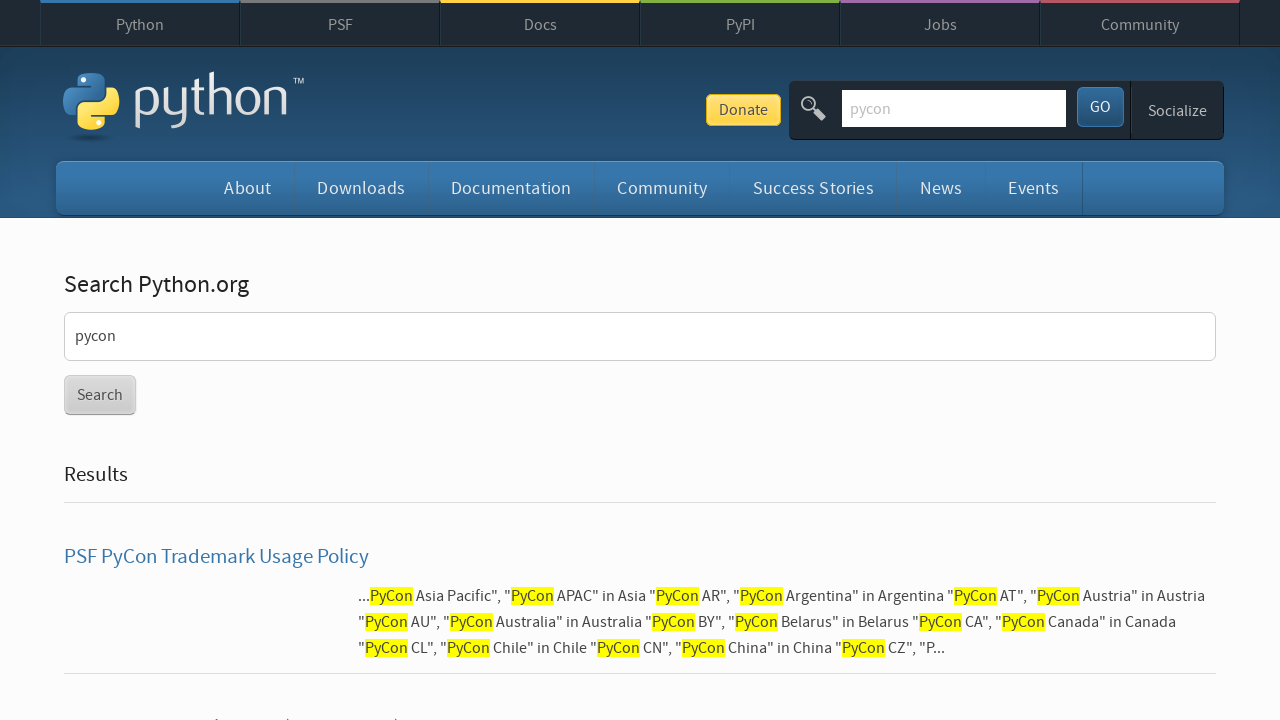

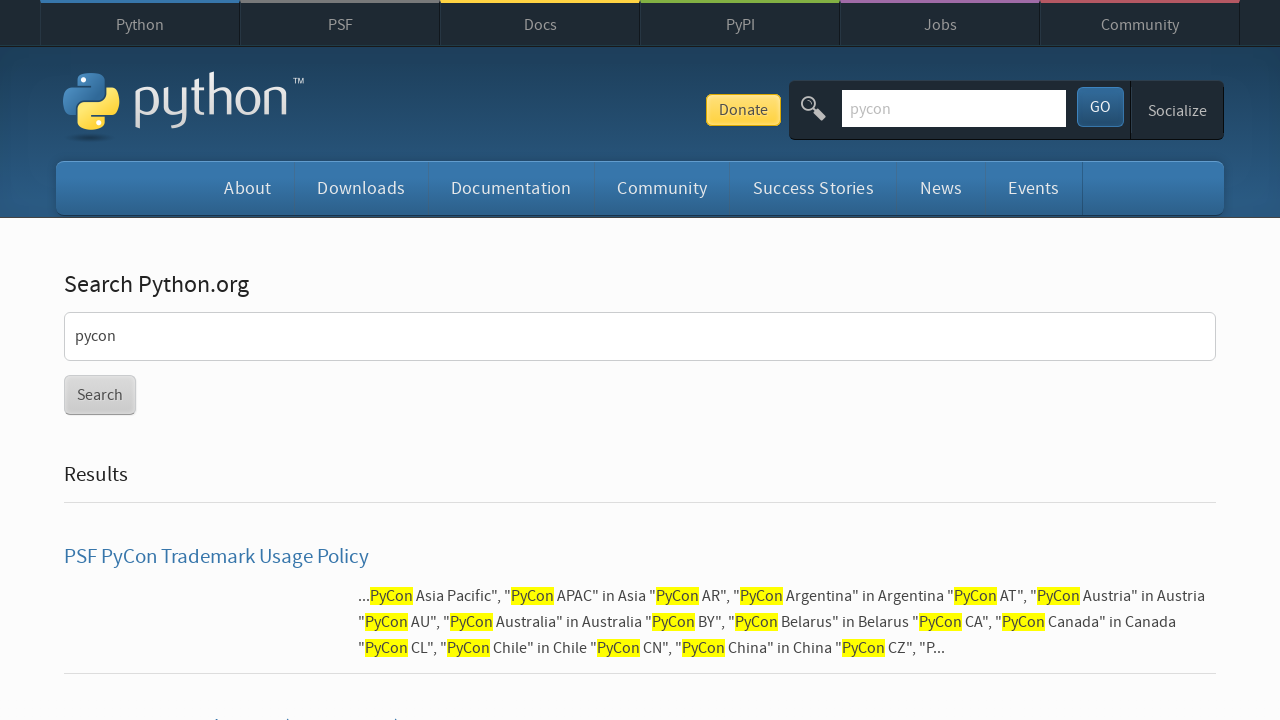